Tests autocomplete dropdown functionality by typing "IND" and using arrow keys to select "Indonesia" from the suggestions

Starting URL: https://rahulshettyacademy.com/AutomationPractice/

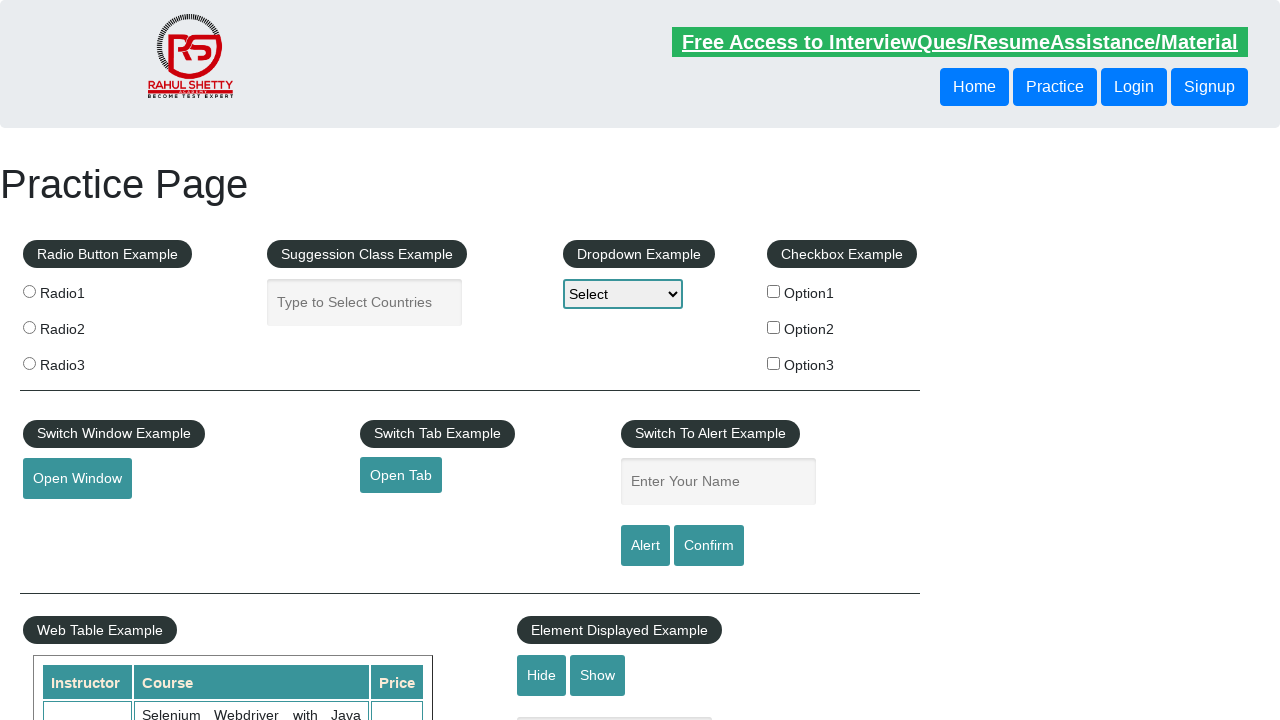

Filled autocomplete field with 'IND' on #autocomplete
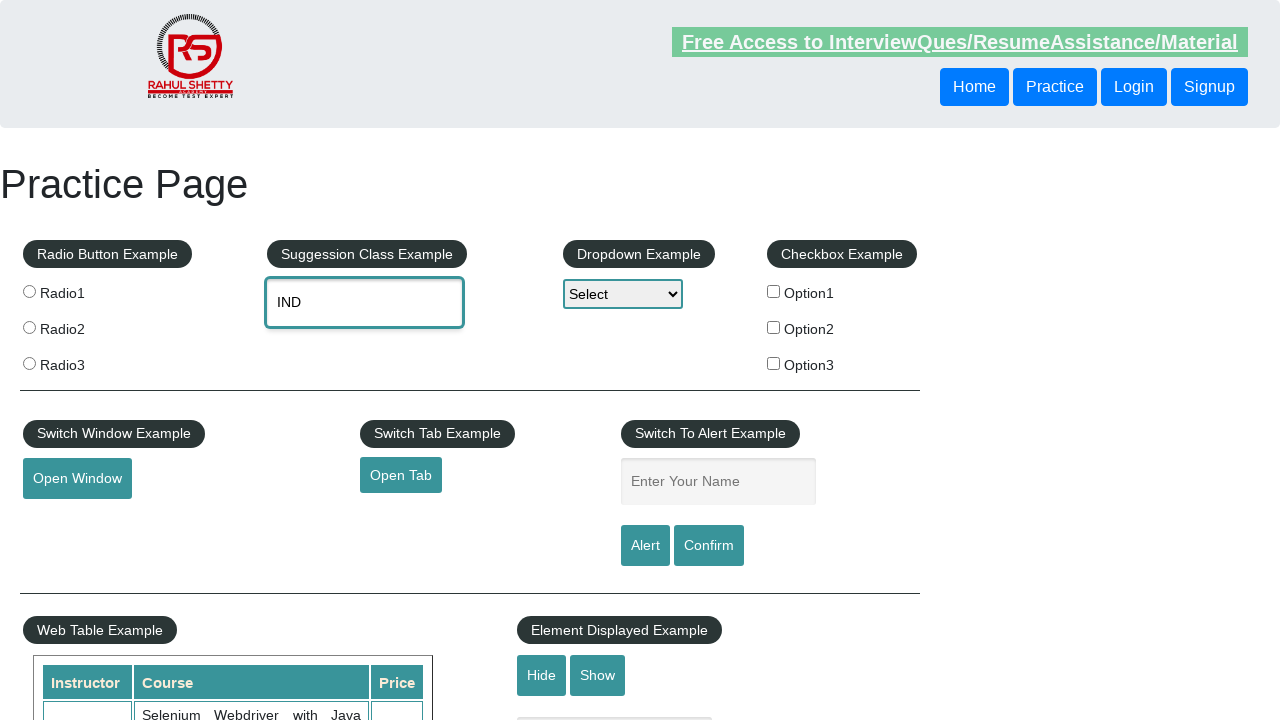

Evaluated autocomplete field value: 'IND' at iteration 0
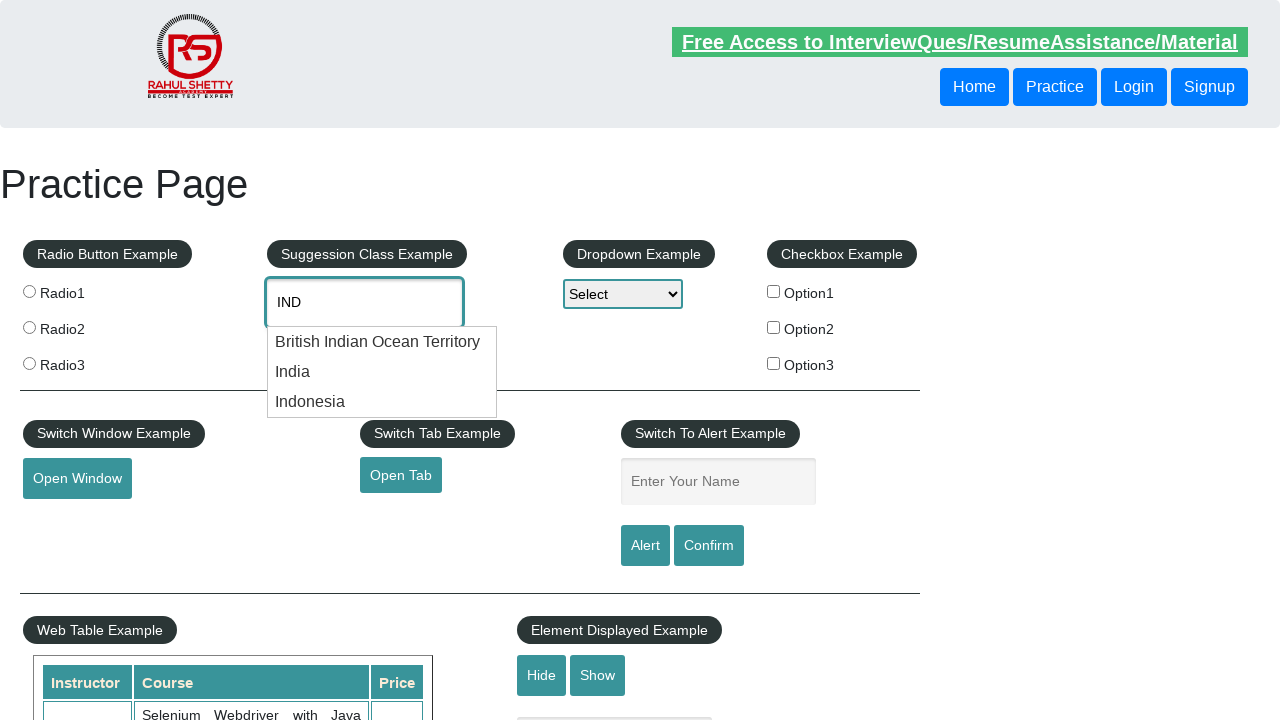

Pressed ArrowDown to navigate to next suggestion (iteration 0) on #autocomplete
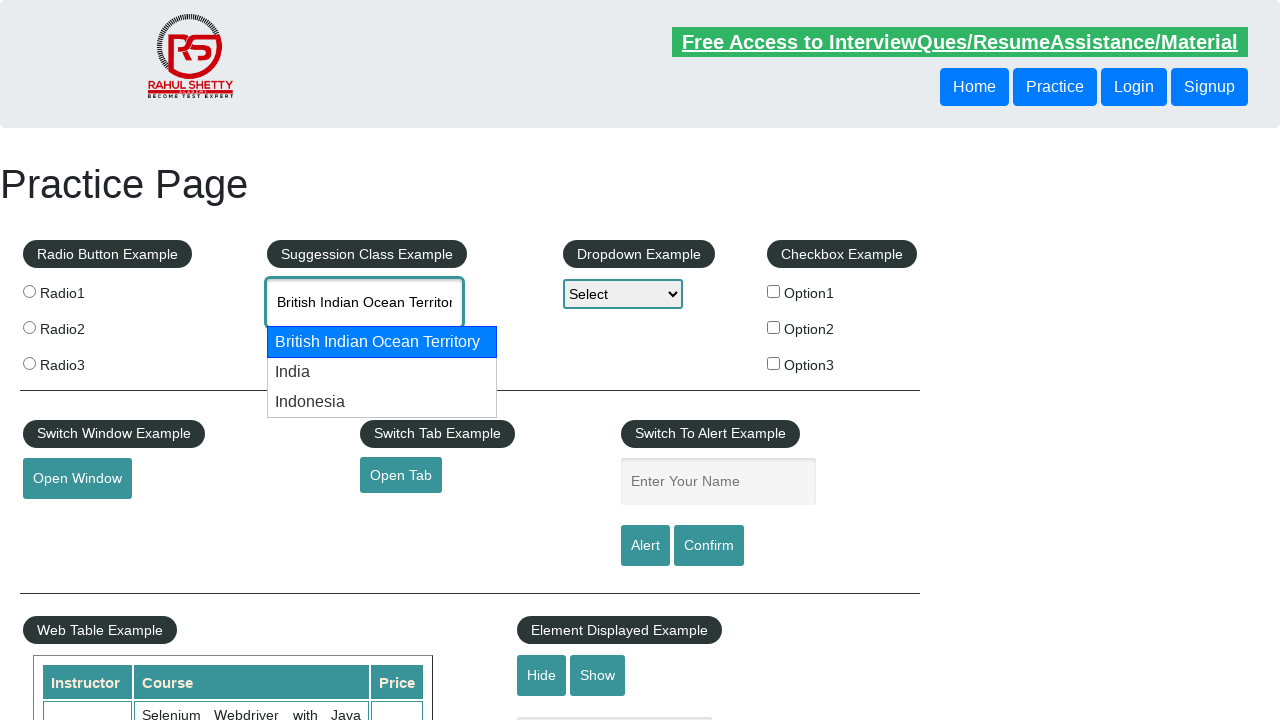

Evaluated autocomplete field value: 'British Indian Ocean Territory' at iteration 1
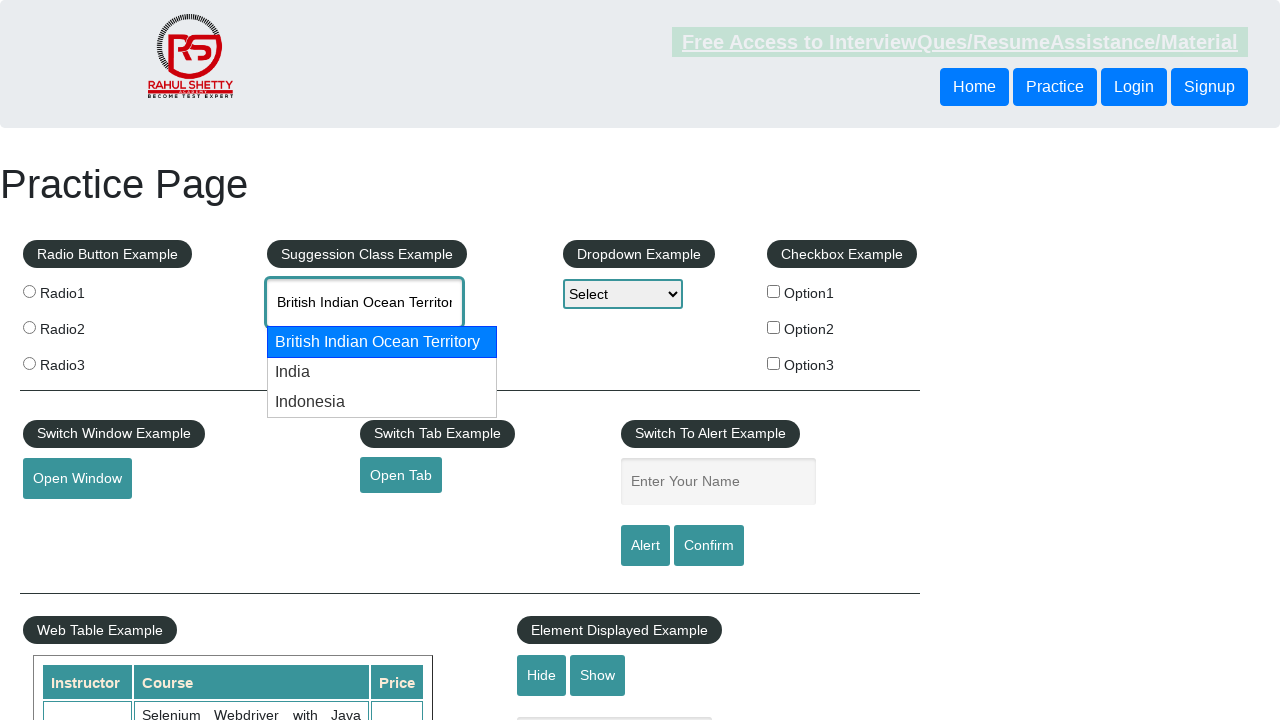

Pressed ArrowDown to navigate to next suggestion (iteration 1) on #autocomplete
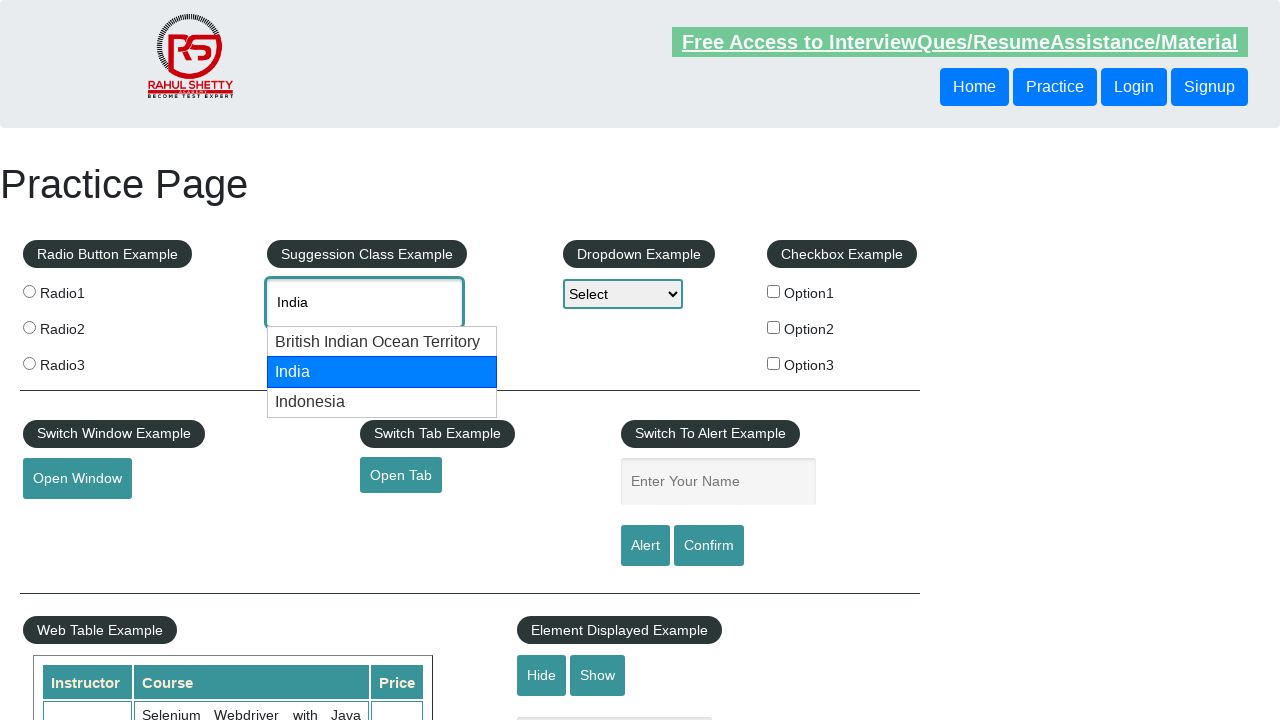

Evaluated autocomplete field value: 'India' at iteration 2
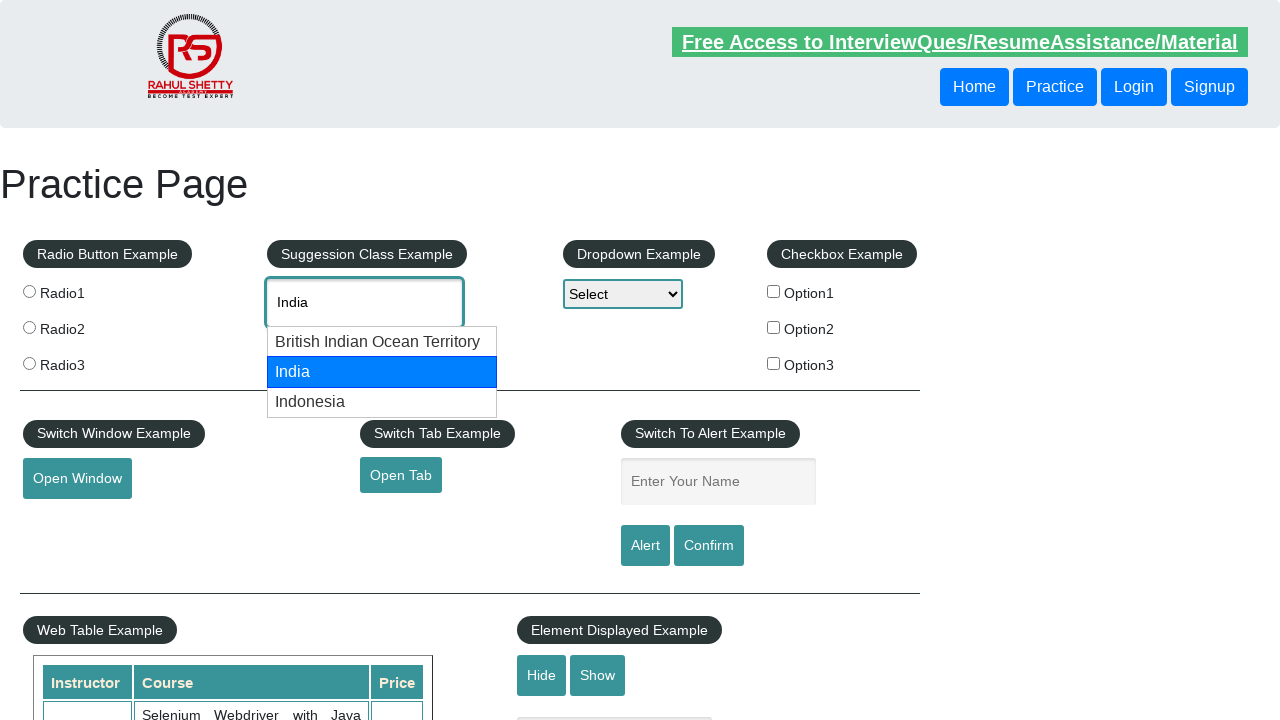

Pressed ArrowDown to navigate to next suggestion (iteration 2) on #autocomplete
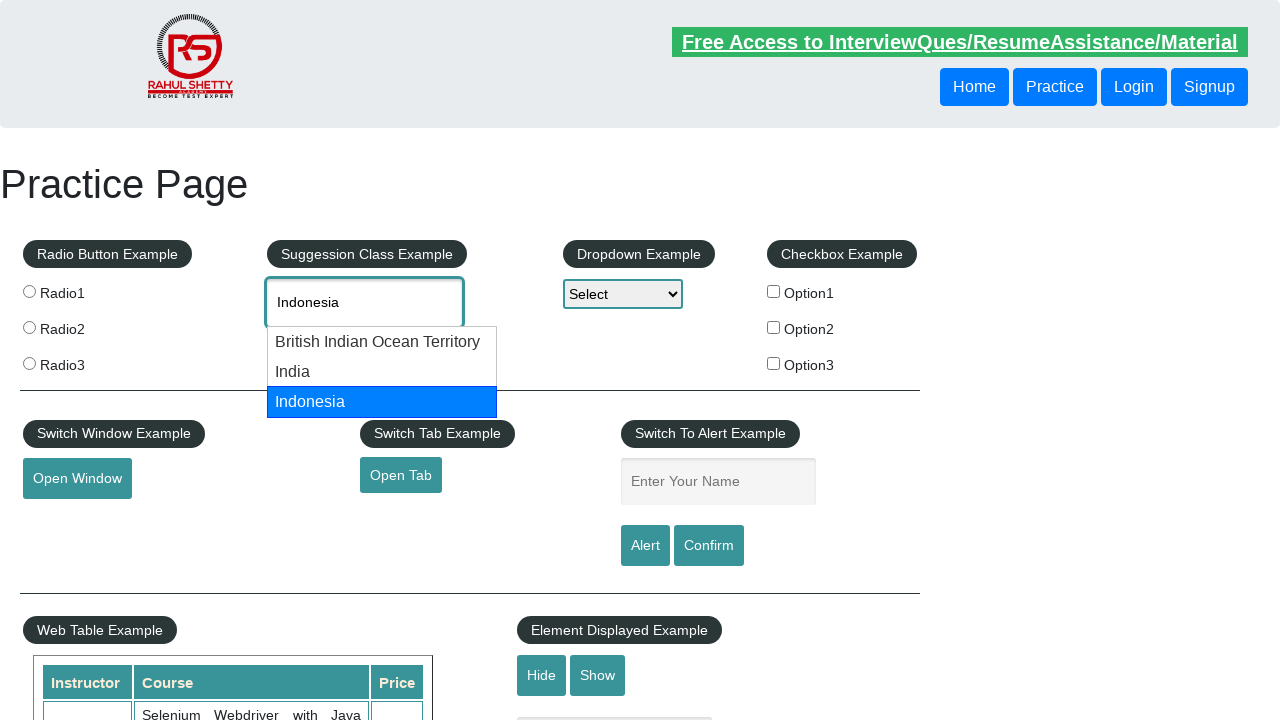

Evaluated autocomplete field value: 'Indonesia' at iteration 3
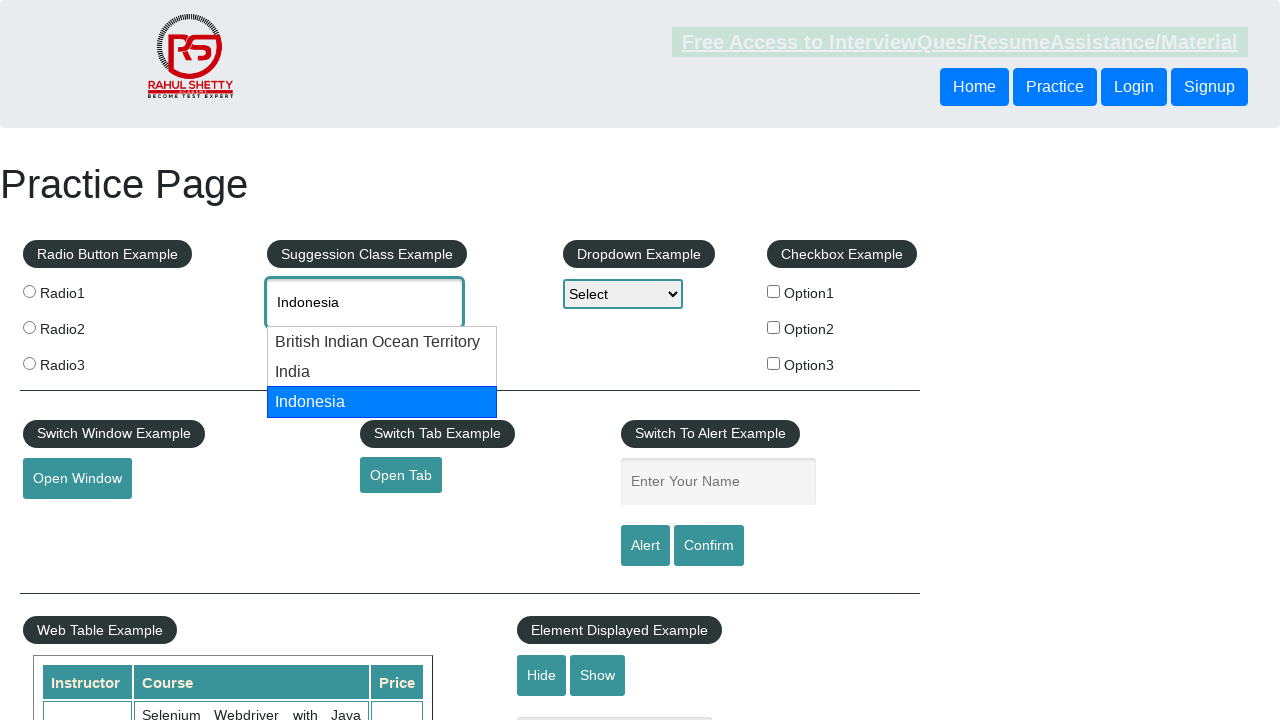

Indonesia found at position 3
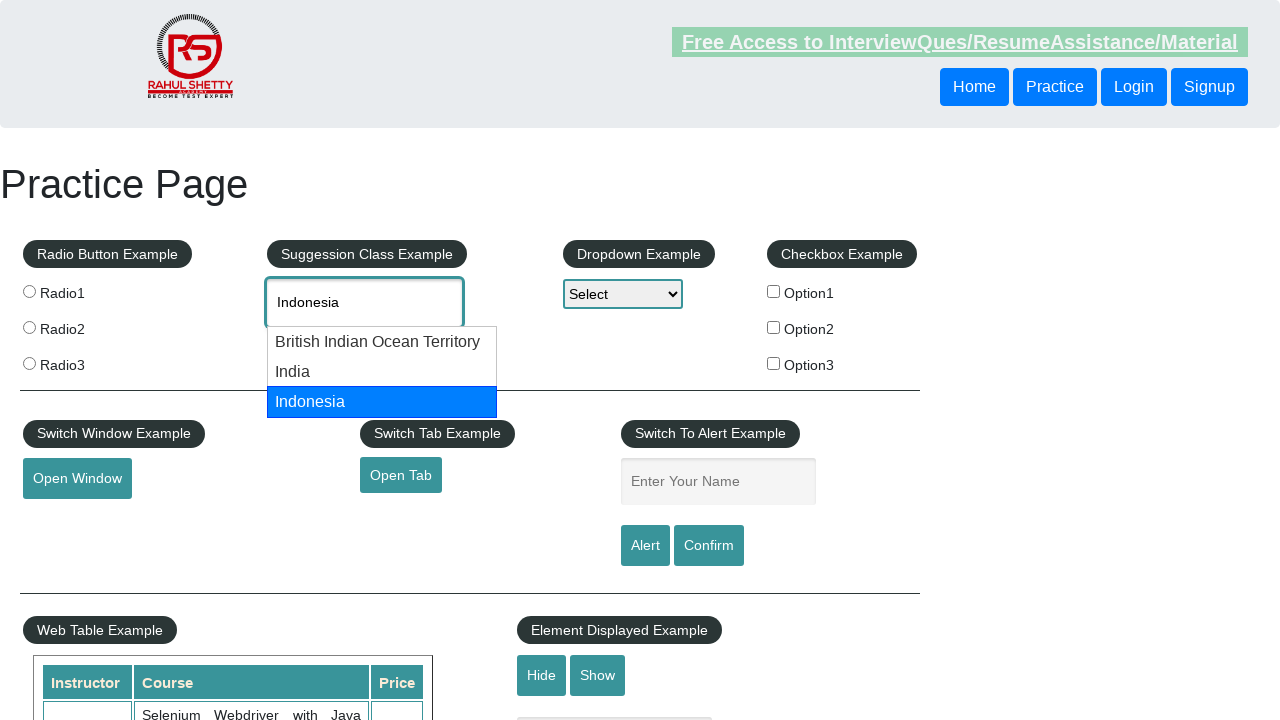

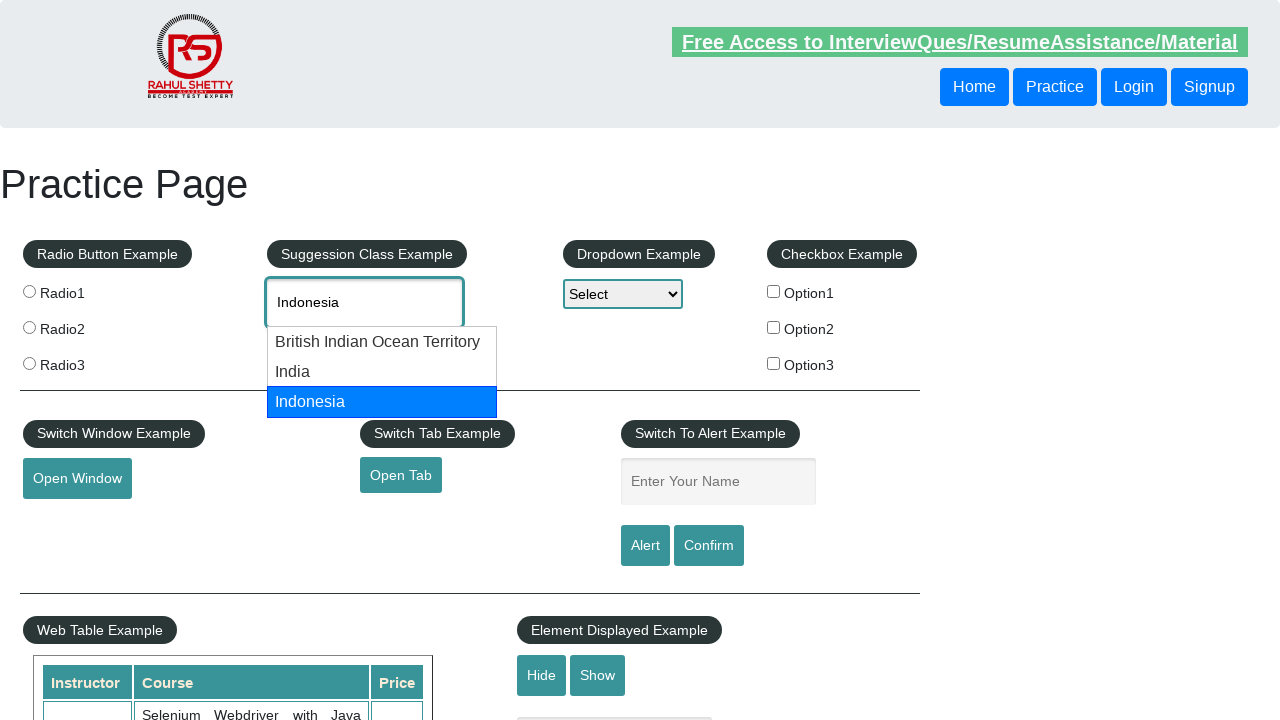